Tests browser window handling by navigating to a test page, scrolling to a popup link, clicking it to open a child window, and verifying the popup opens.

Starting URL: http://omayo.blogspot.com/

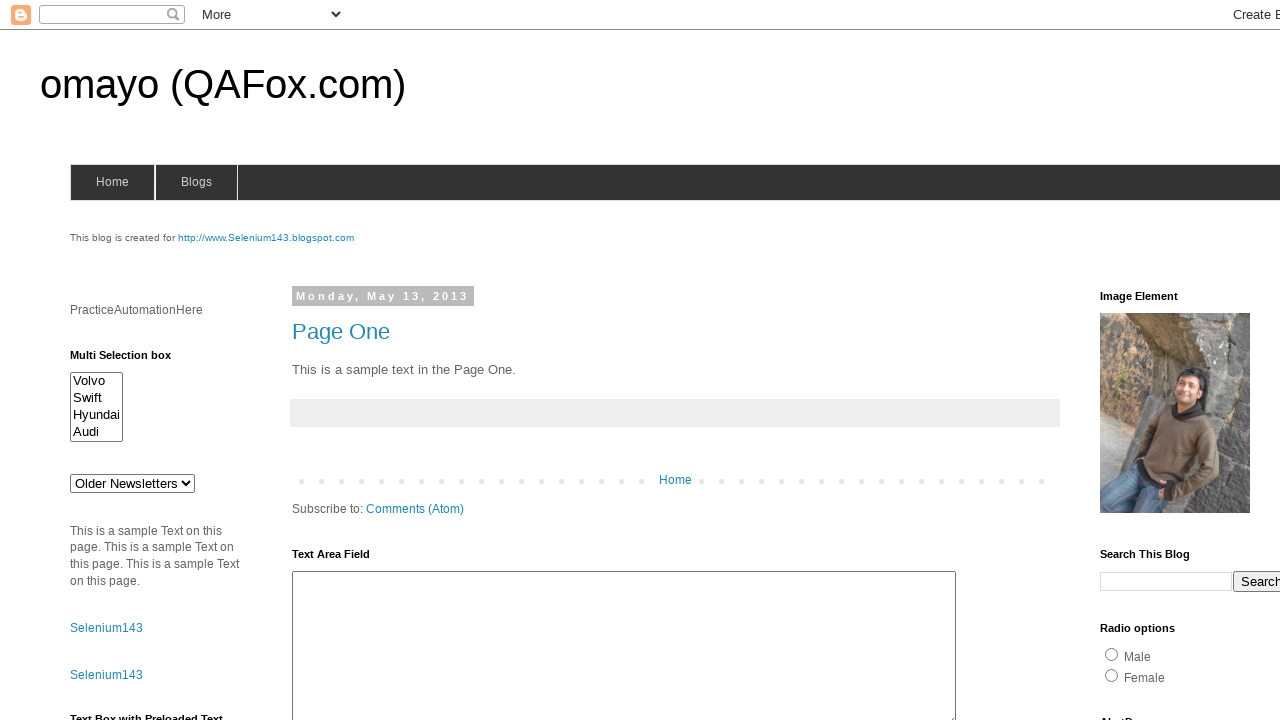

Waited for page to load (domcontentloaded)
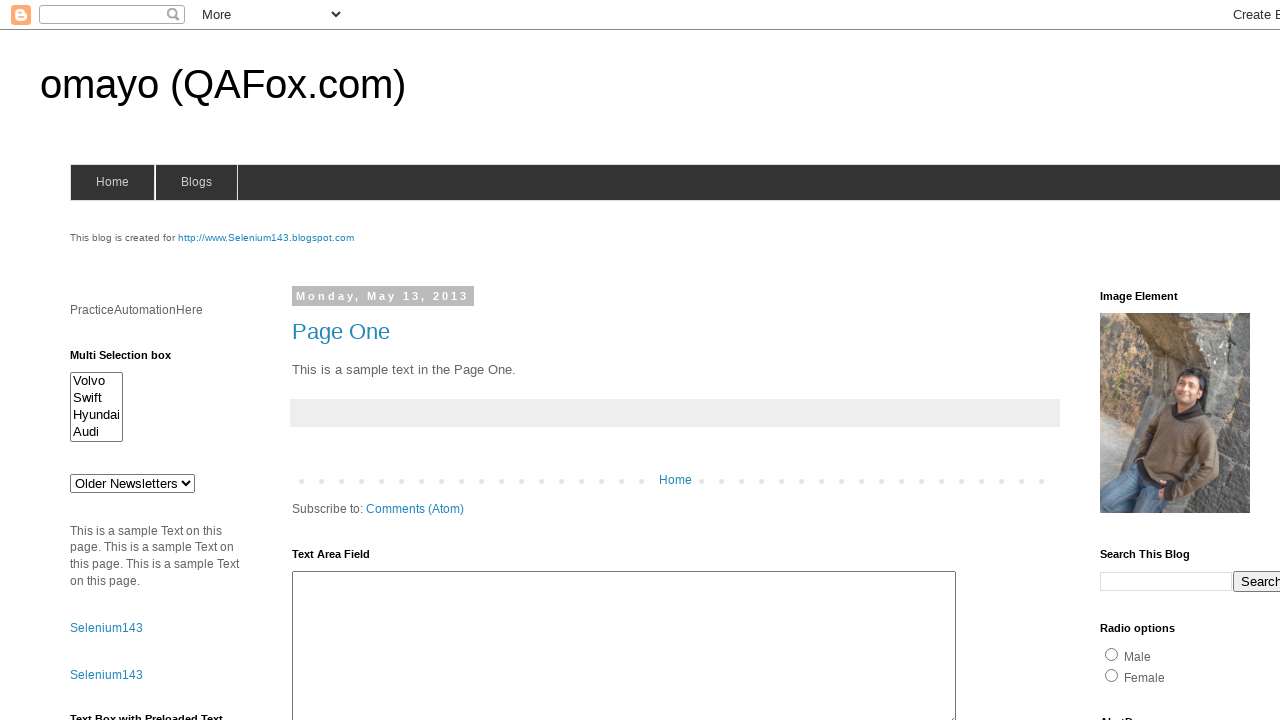

Located popup link element
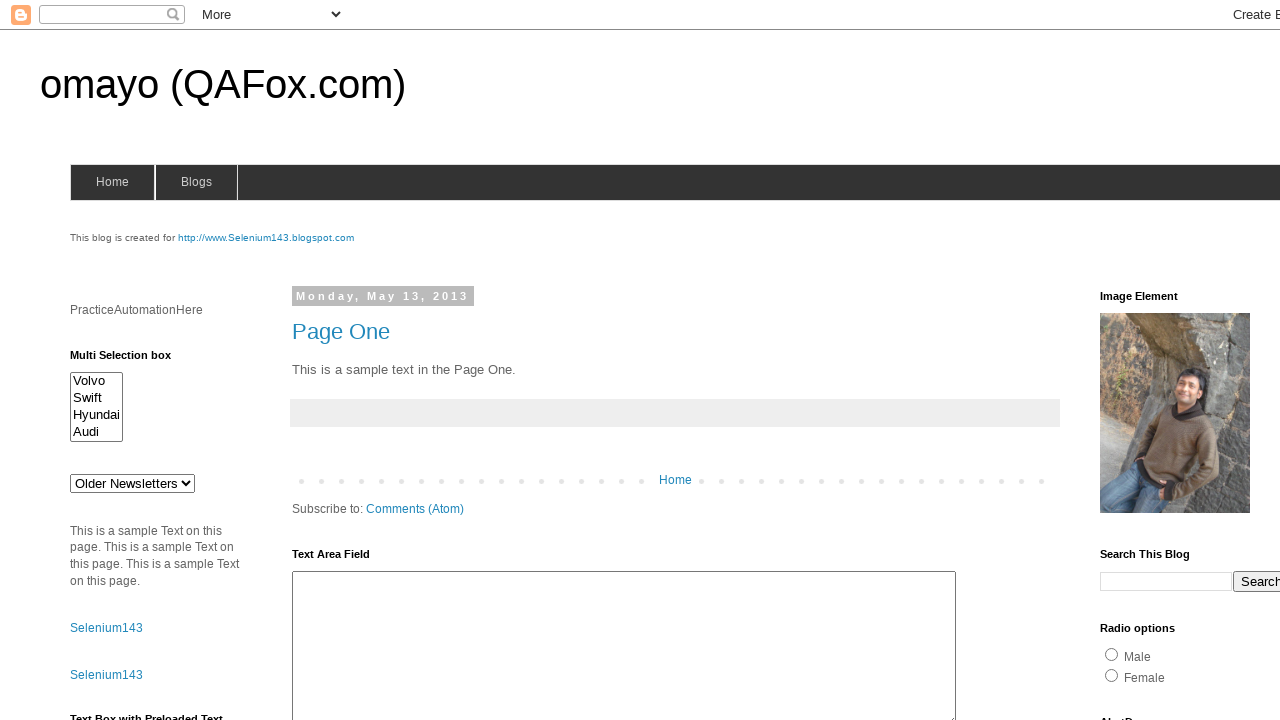

Scrolled popup link into view
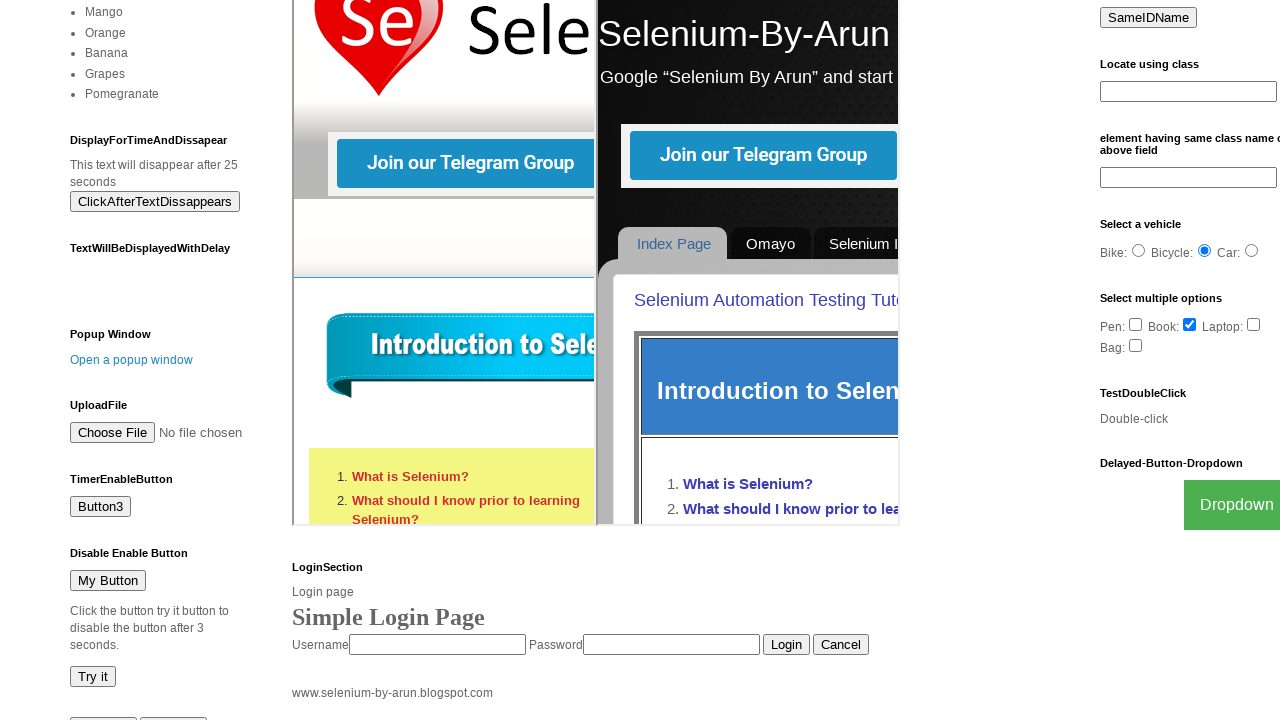

Clicked popup link to open child window at (132, 360) on text=Open a popup window >> nth=0
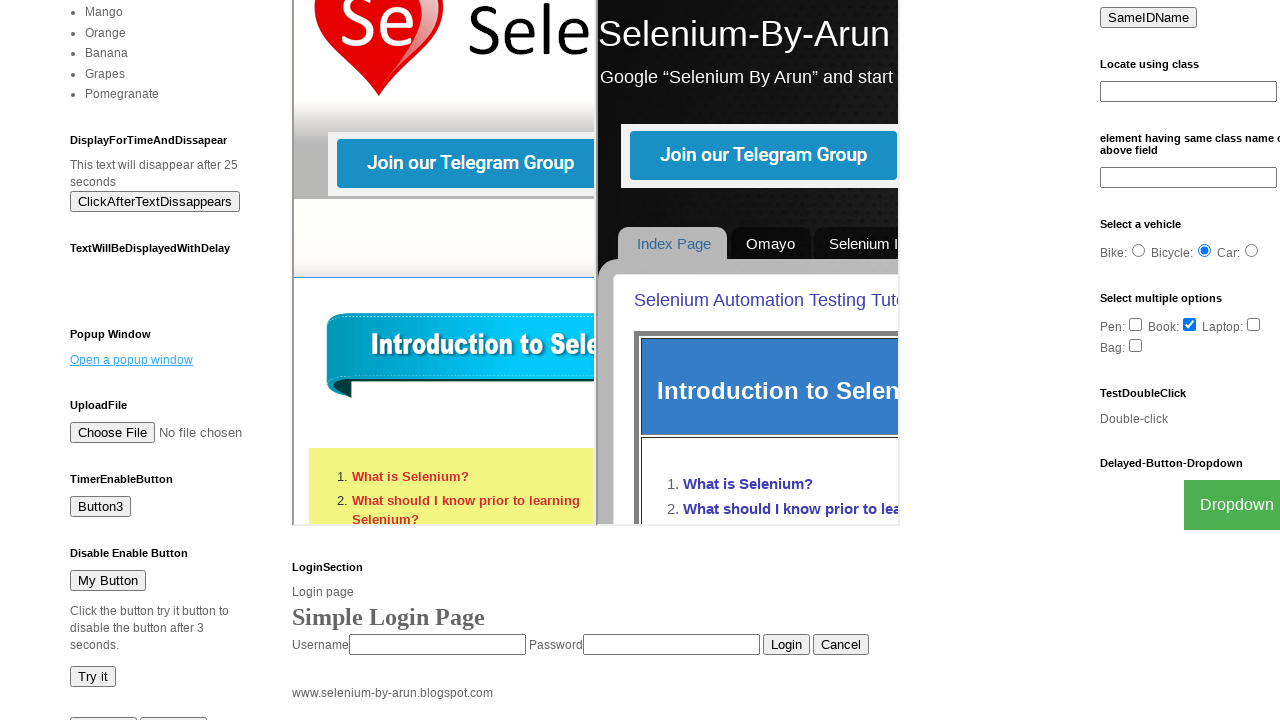

Popup page reference obtained
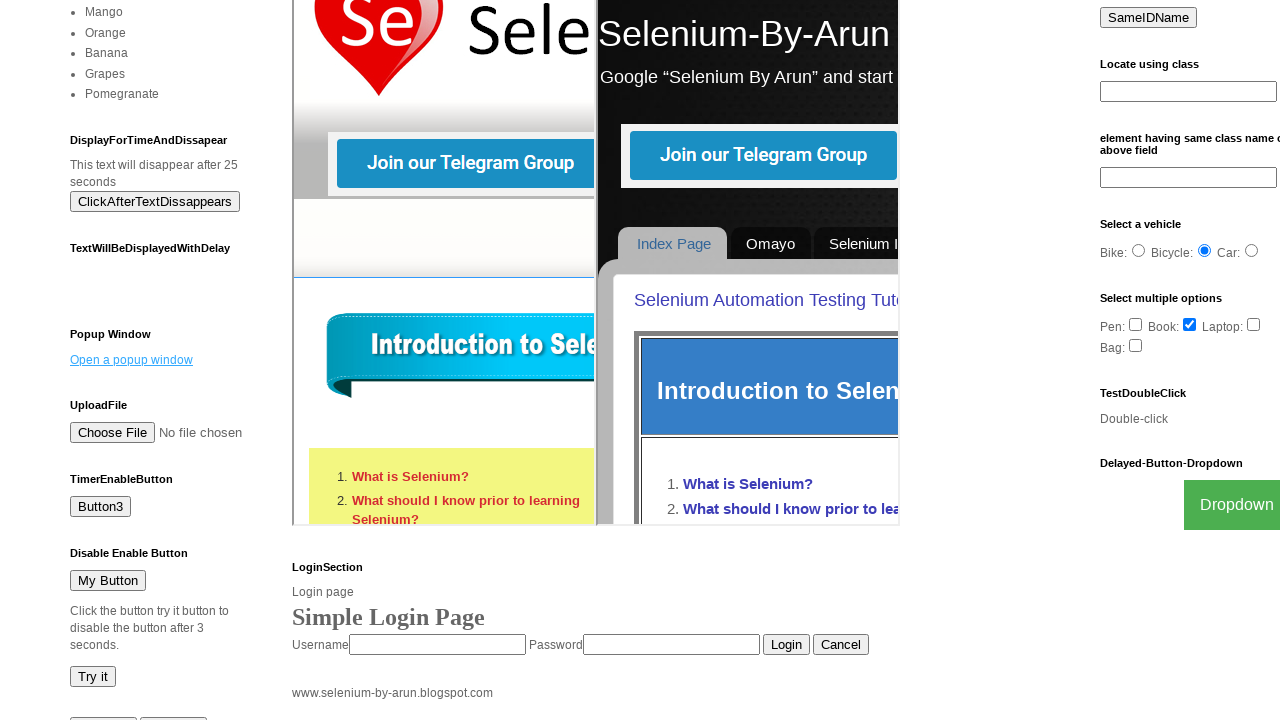

Popup page loaded (domcontentloaded)
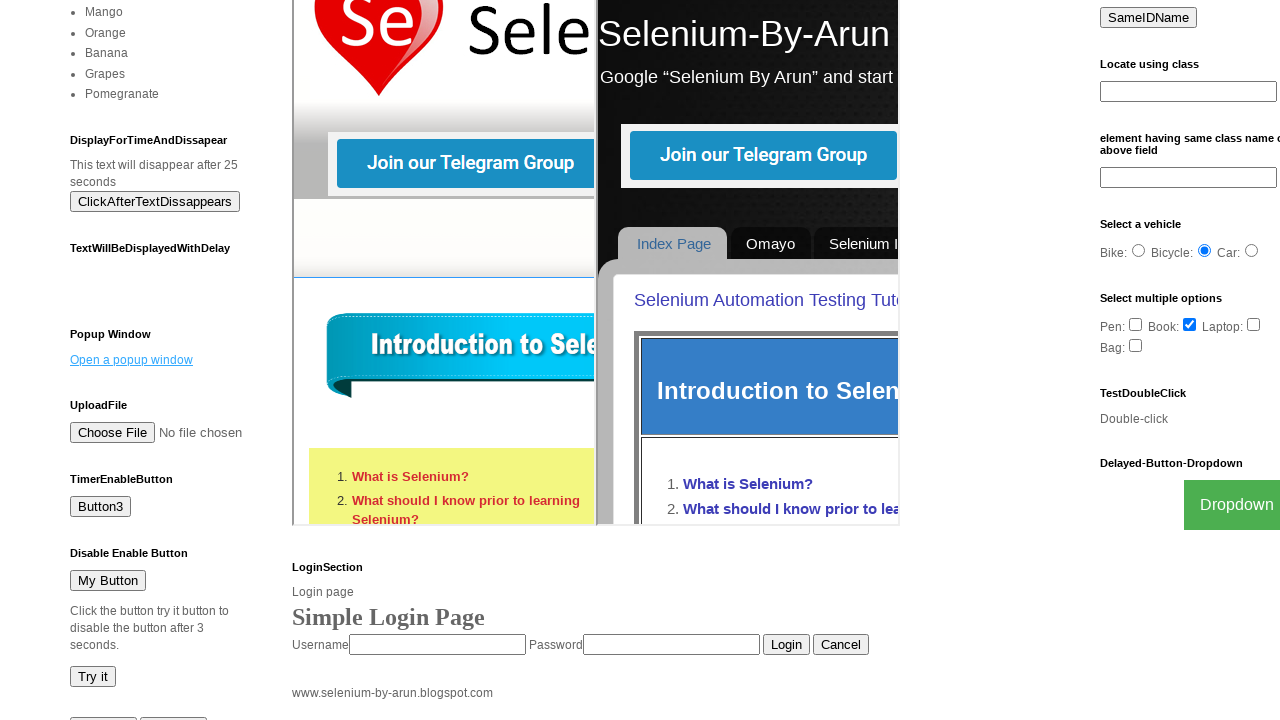

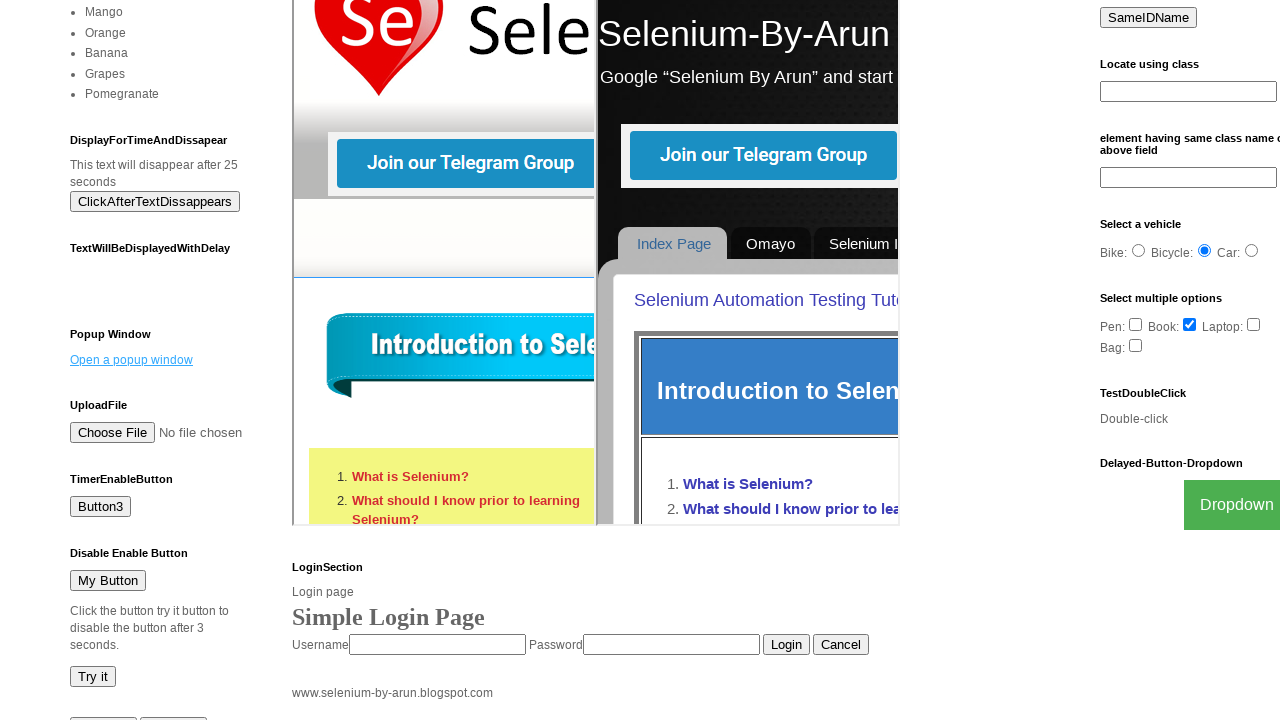